Tests select dropdown functionality by selecting an option by visible text and verifying the selection was successful

Starting URL: https://www.selenium.dev/selenium/web/selectPage.html

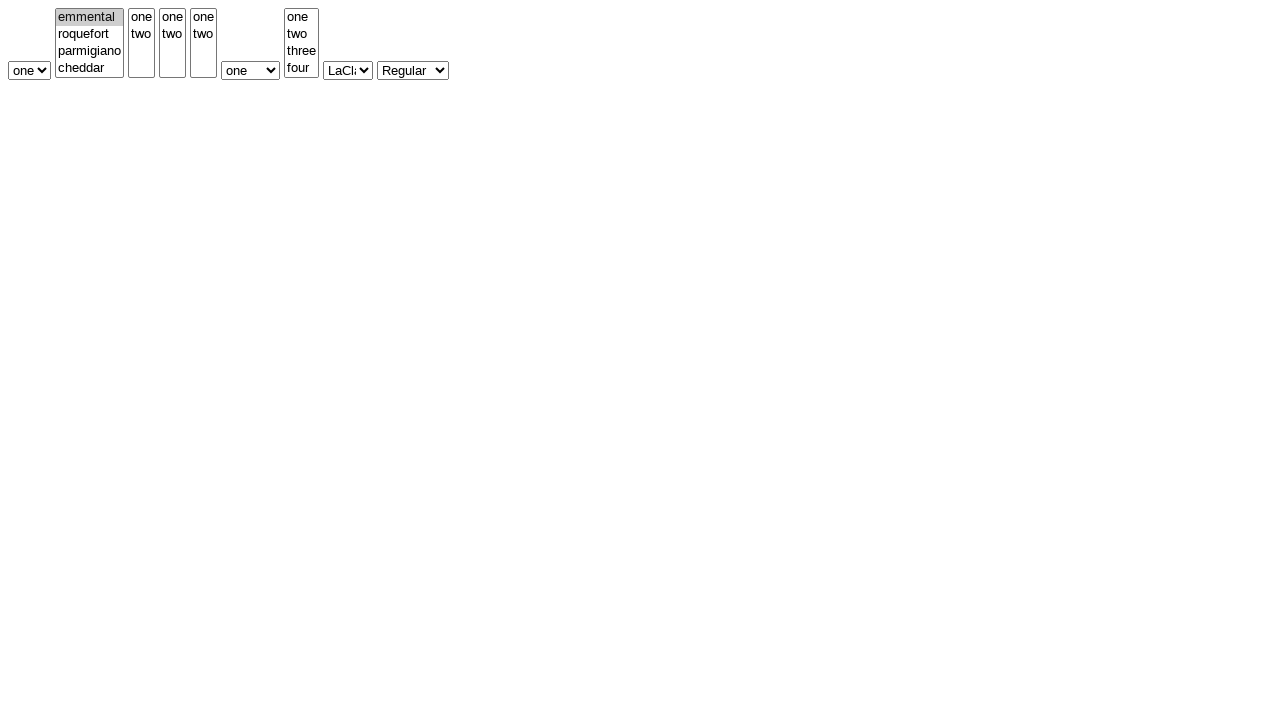

Selected 'two' from dropdown by visible text on #selectWithoutMultiple
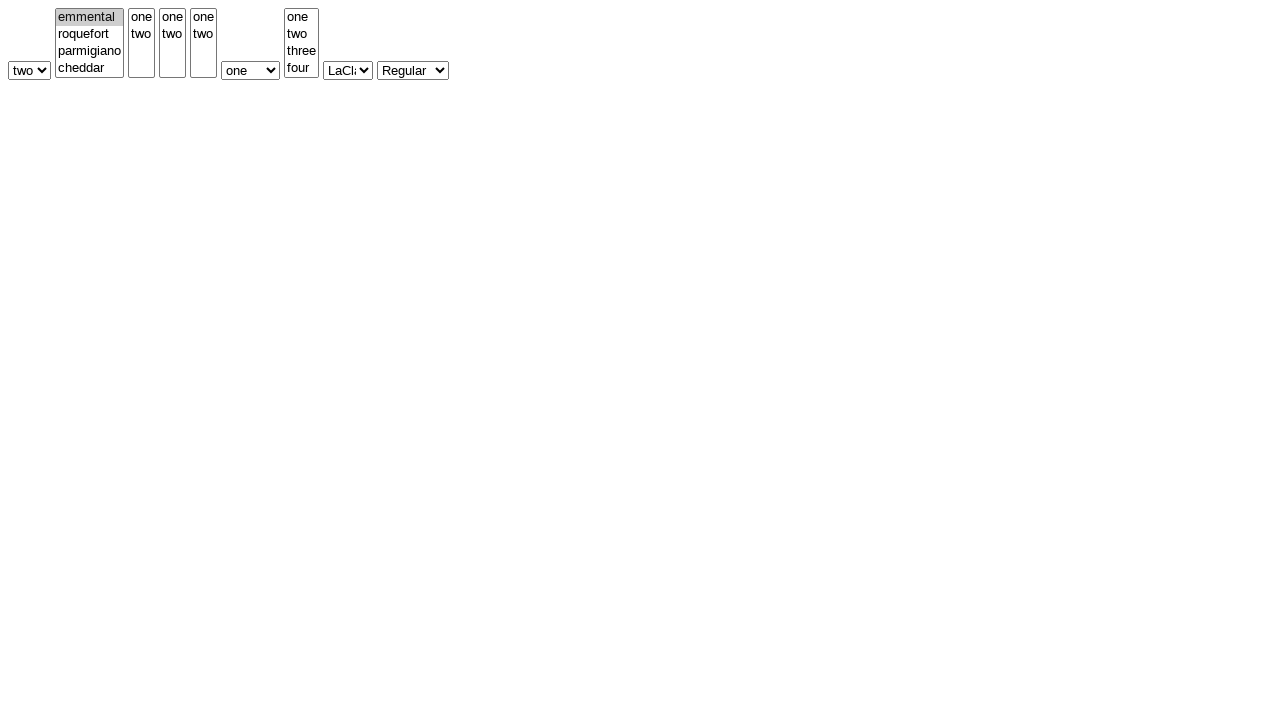

Retrieved input value from select element
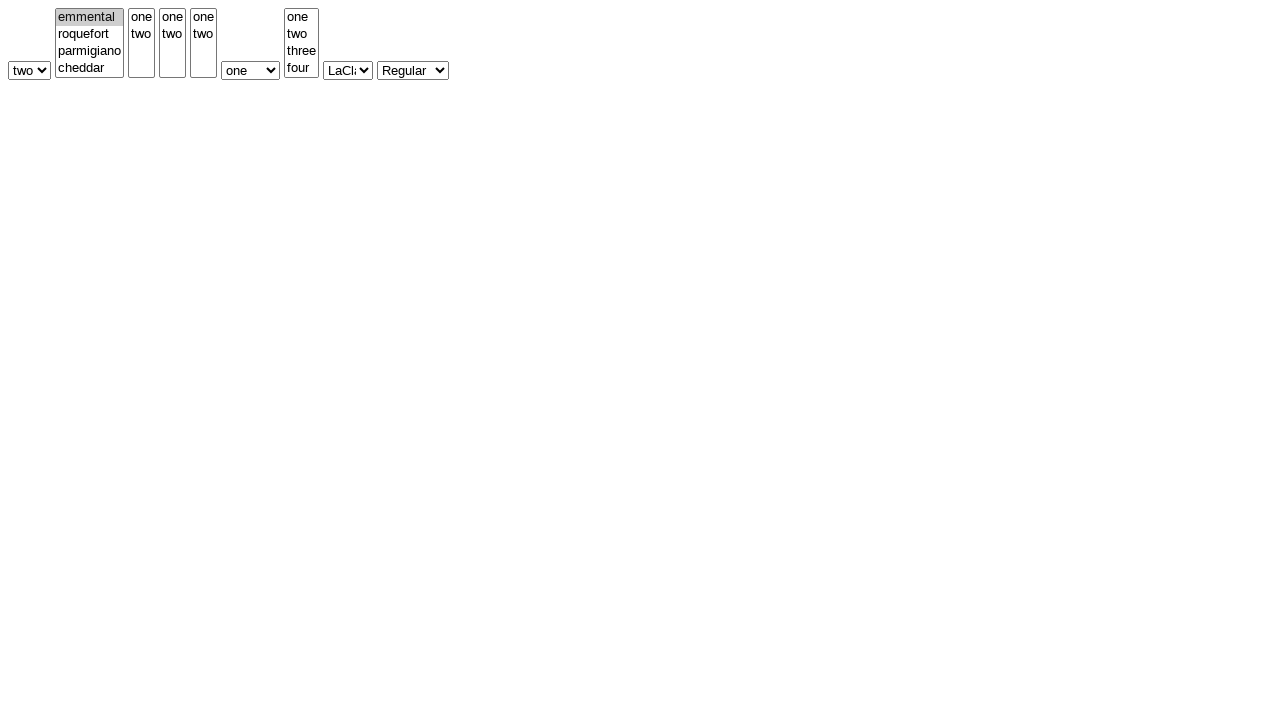

Retrieved text content of selected option
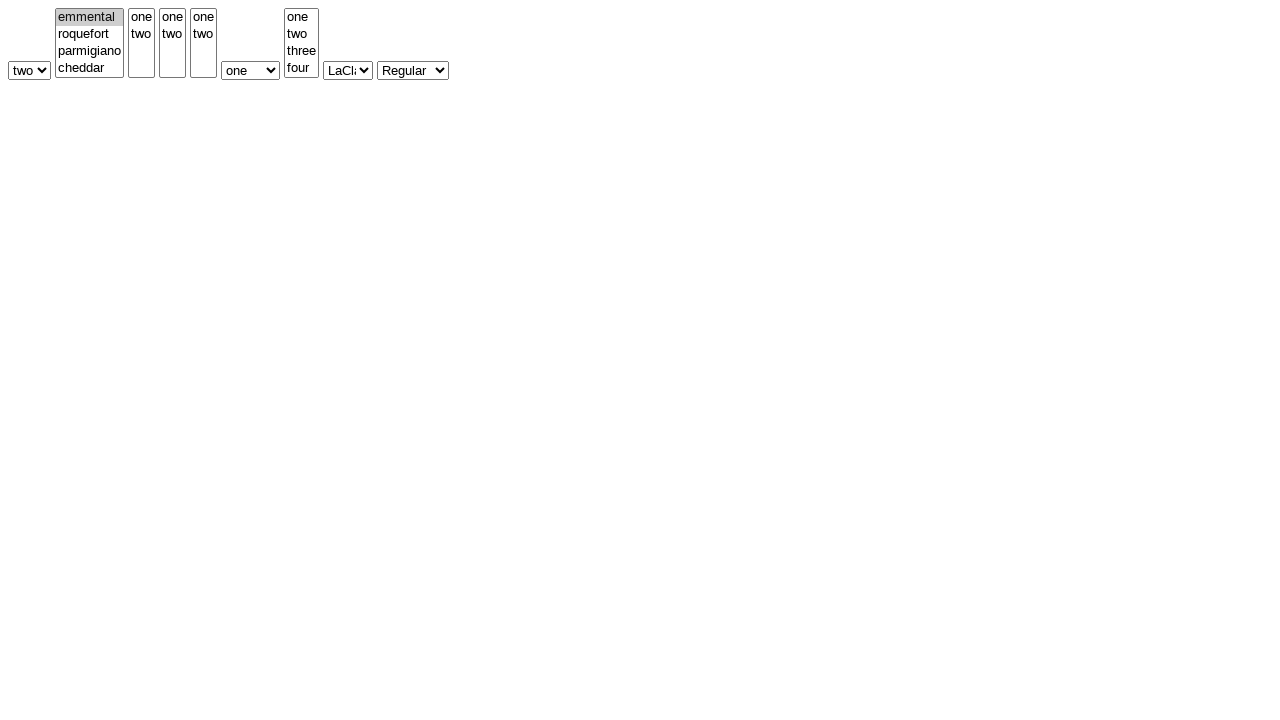

Verified selected option text equals 'two'
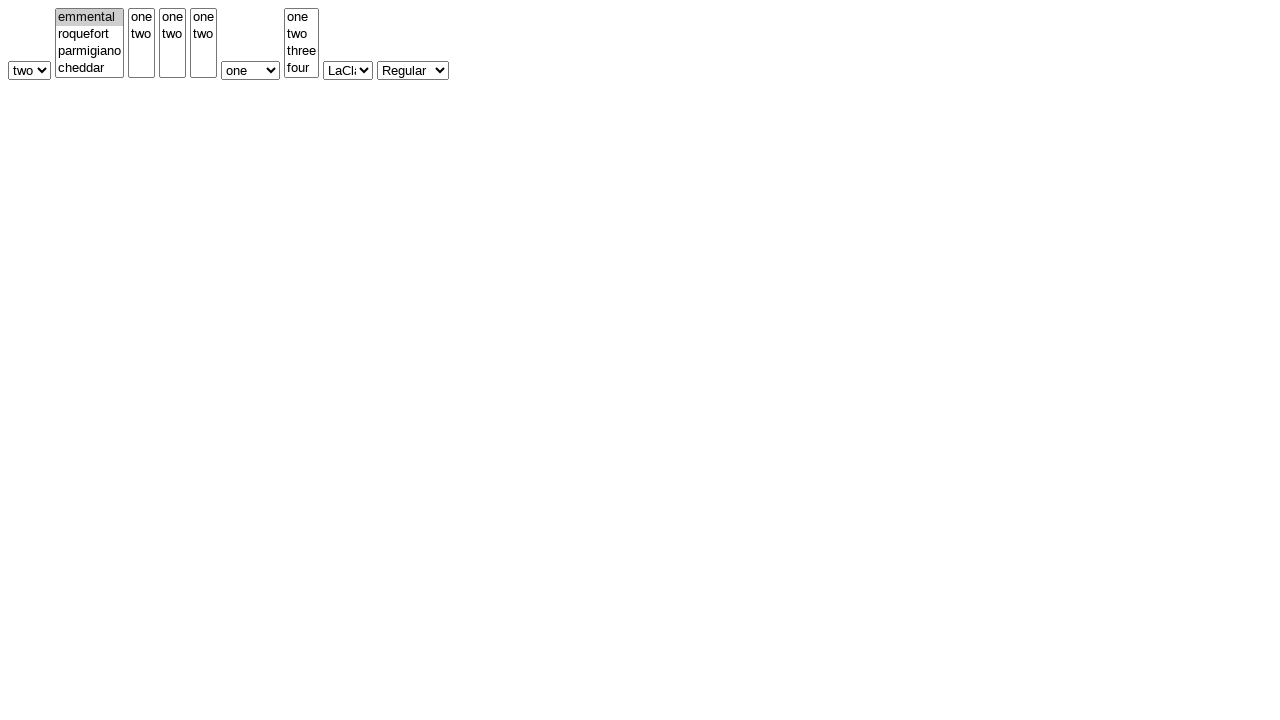

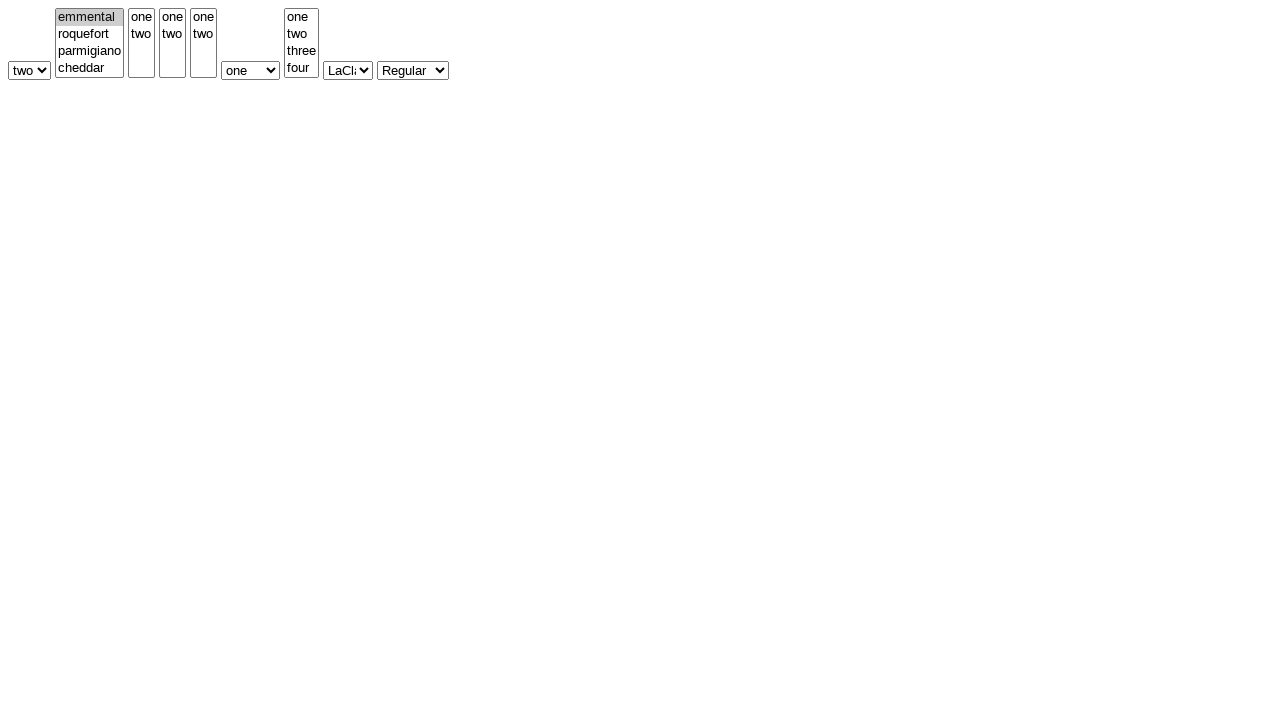